Tests that edits are saved when the input loses focus (blur)

Starting URL: https://demo.playwright.dev/todomvc

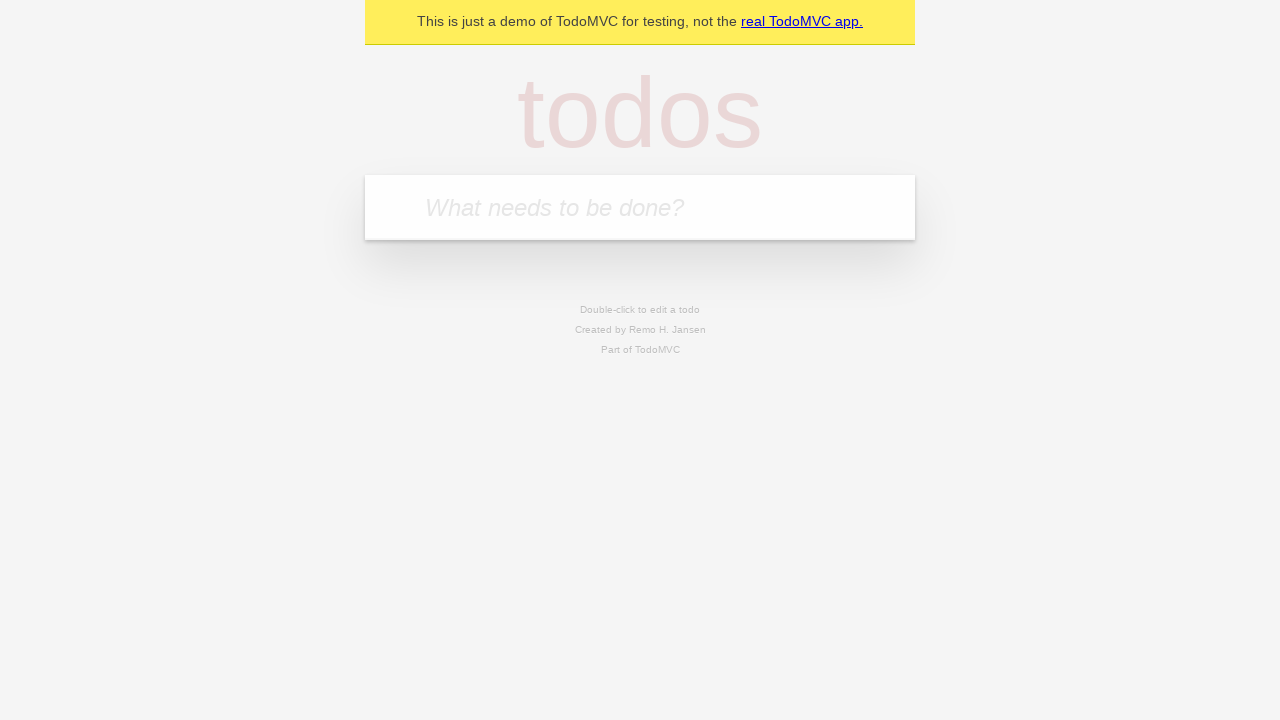

Filled new todo input with 'buy some cheese' on .new-todo
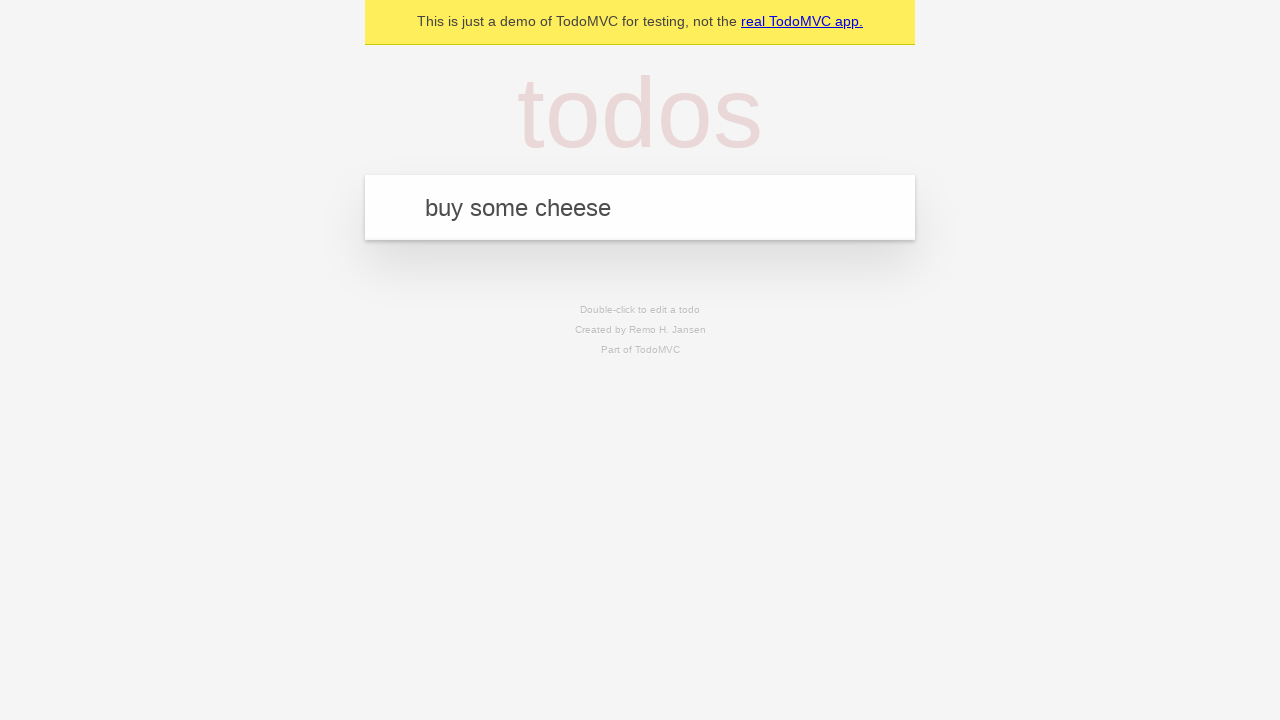

Pressed Enter to create first todo on .new-todo
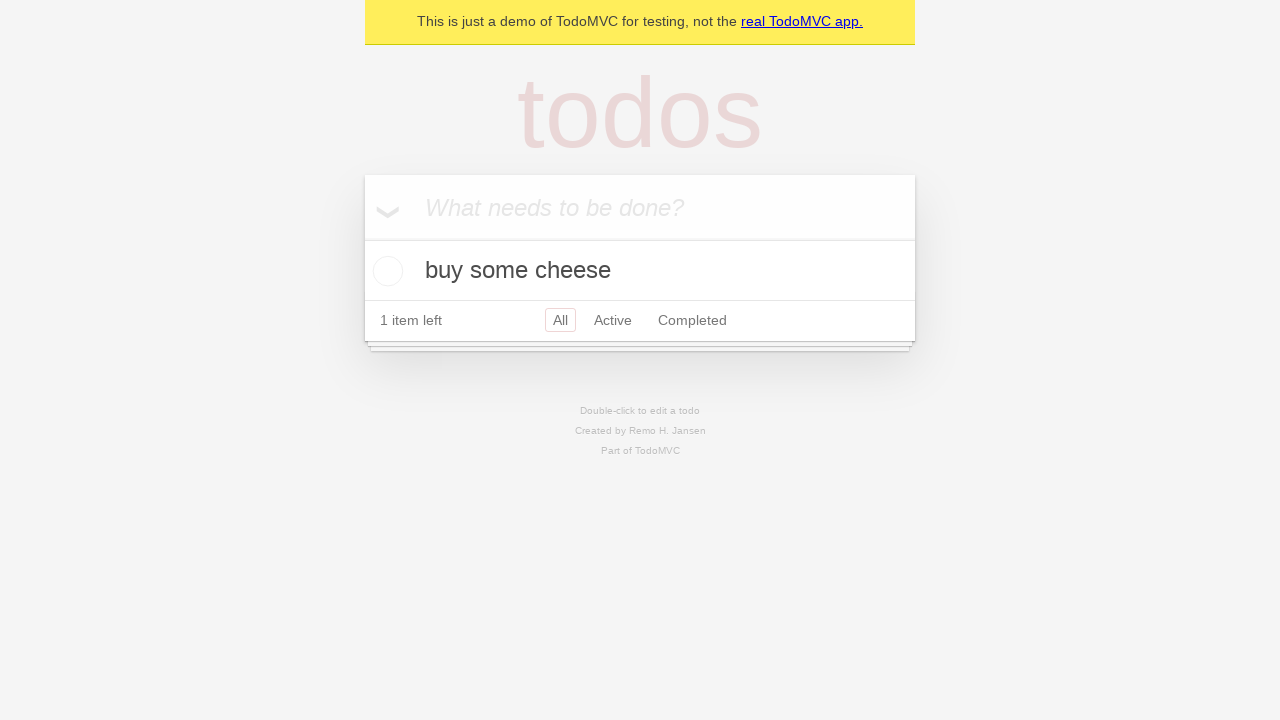

Filled new todo input with 'feed the cat' on .new-todo
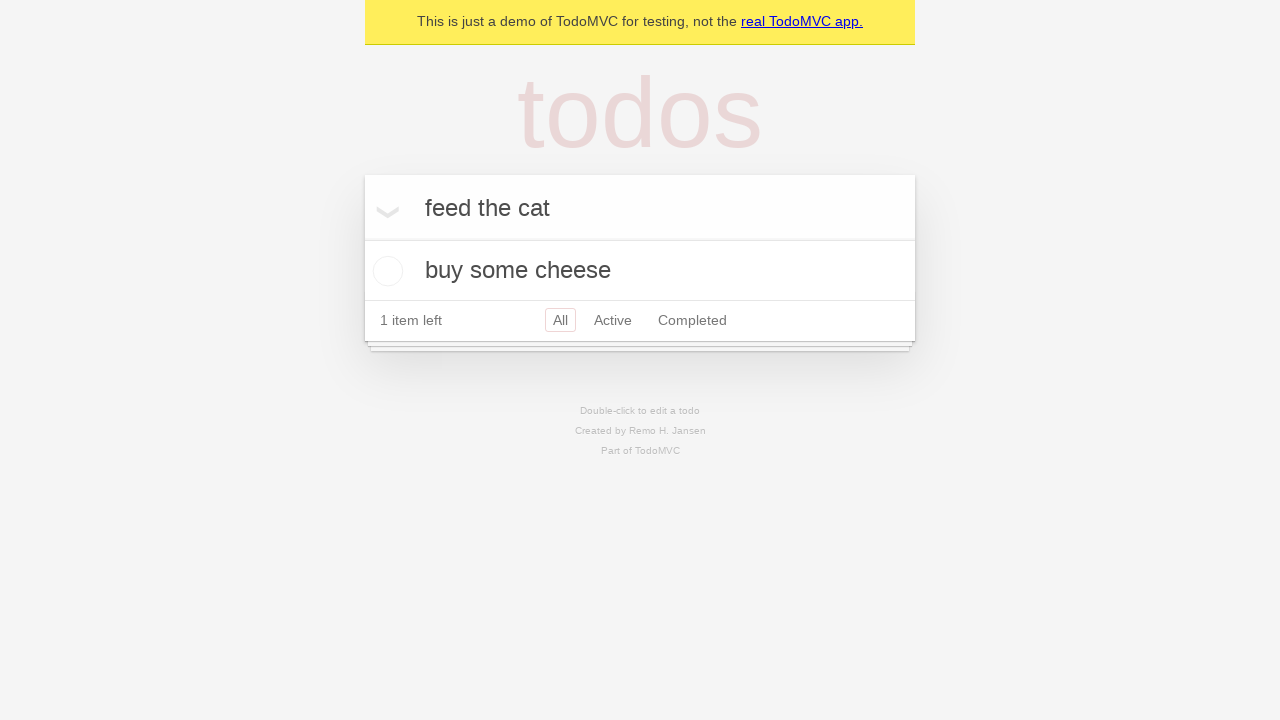

Pressed Enter to create second todo on .new-todo
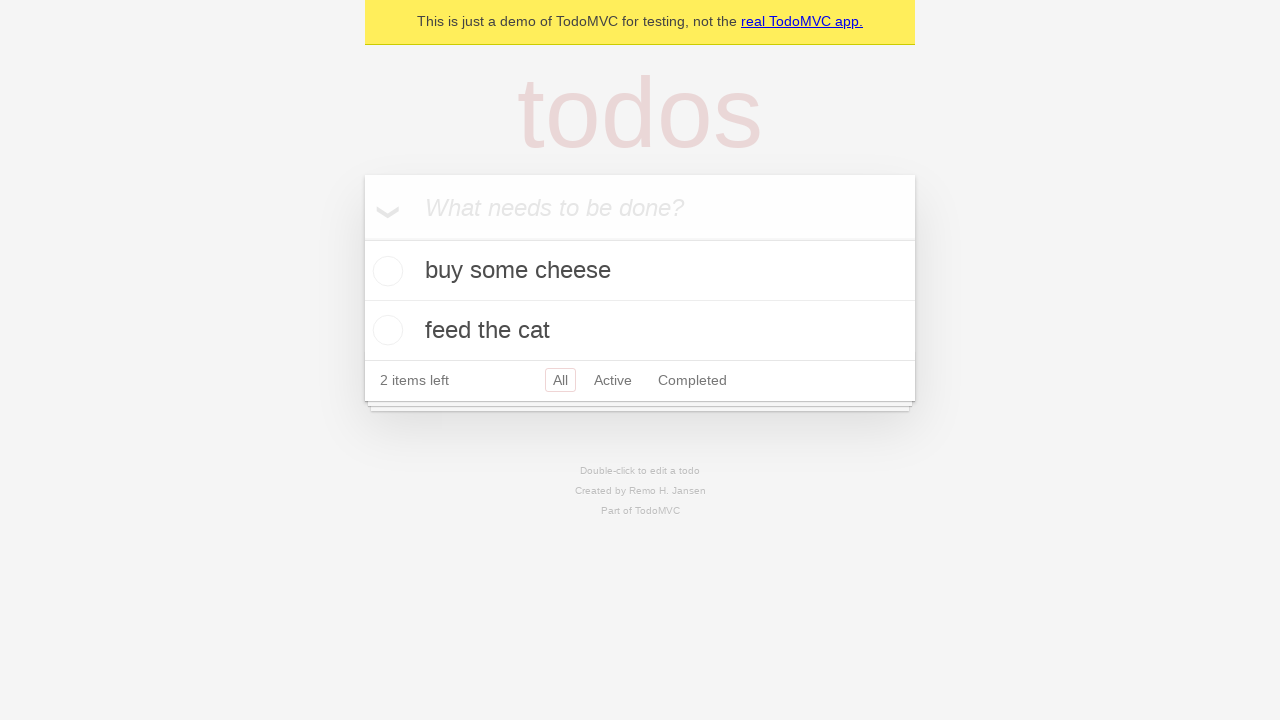

Filled new todo input with 'book a doctors appointment' on .new-todo
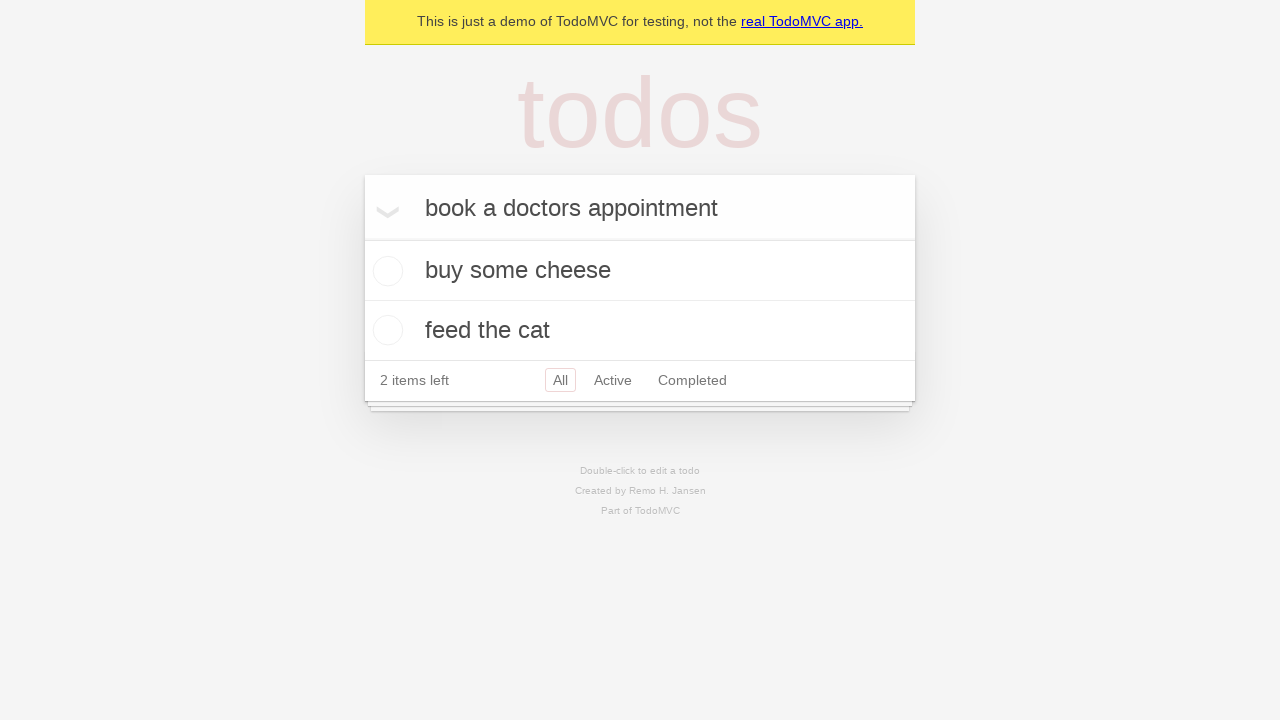

Pressed Enter to create third todo on .new-todo
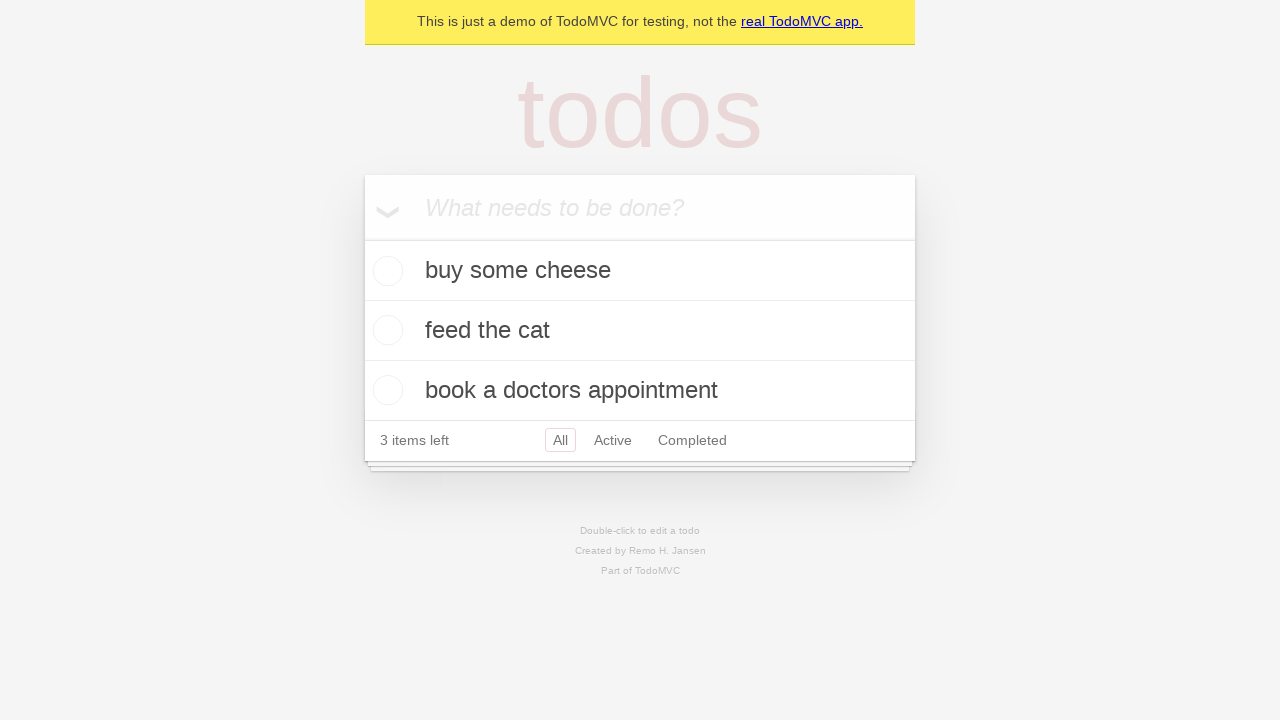

Waited for all three todos to load in the list
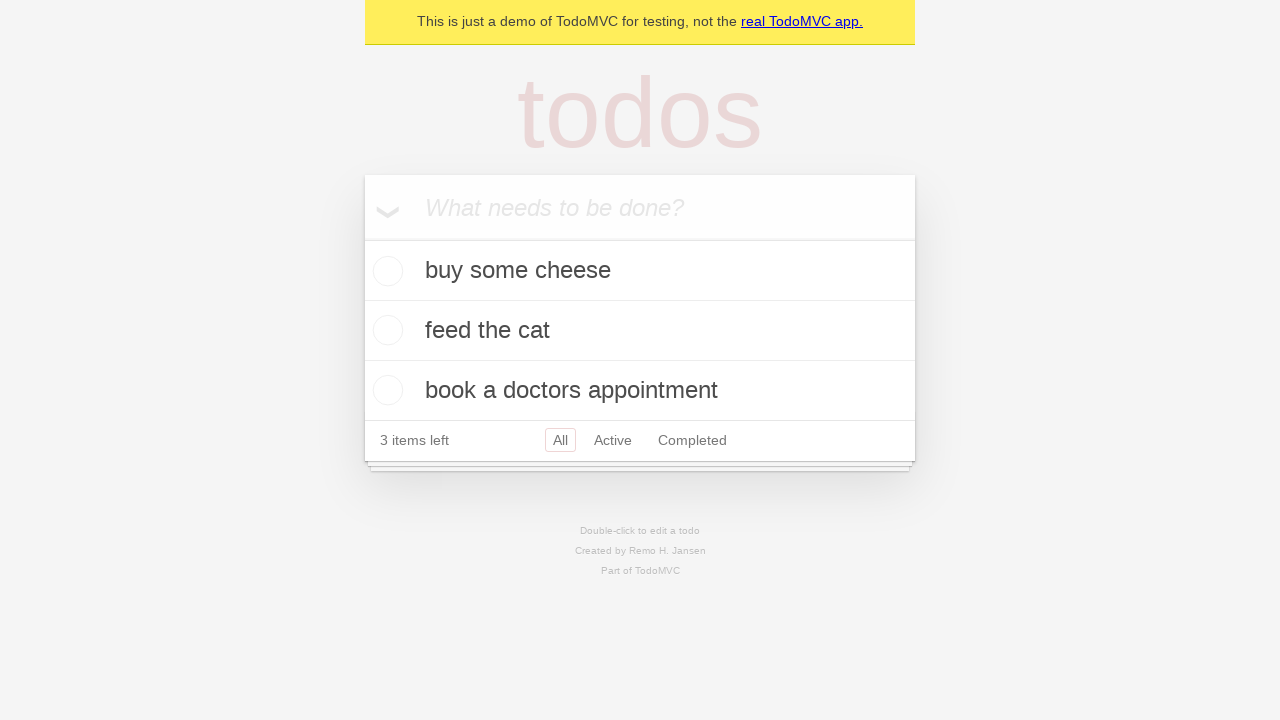

Double-clicked second todo item to enter edit mode at (640, 331) on .todo-list li >> nth=1
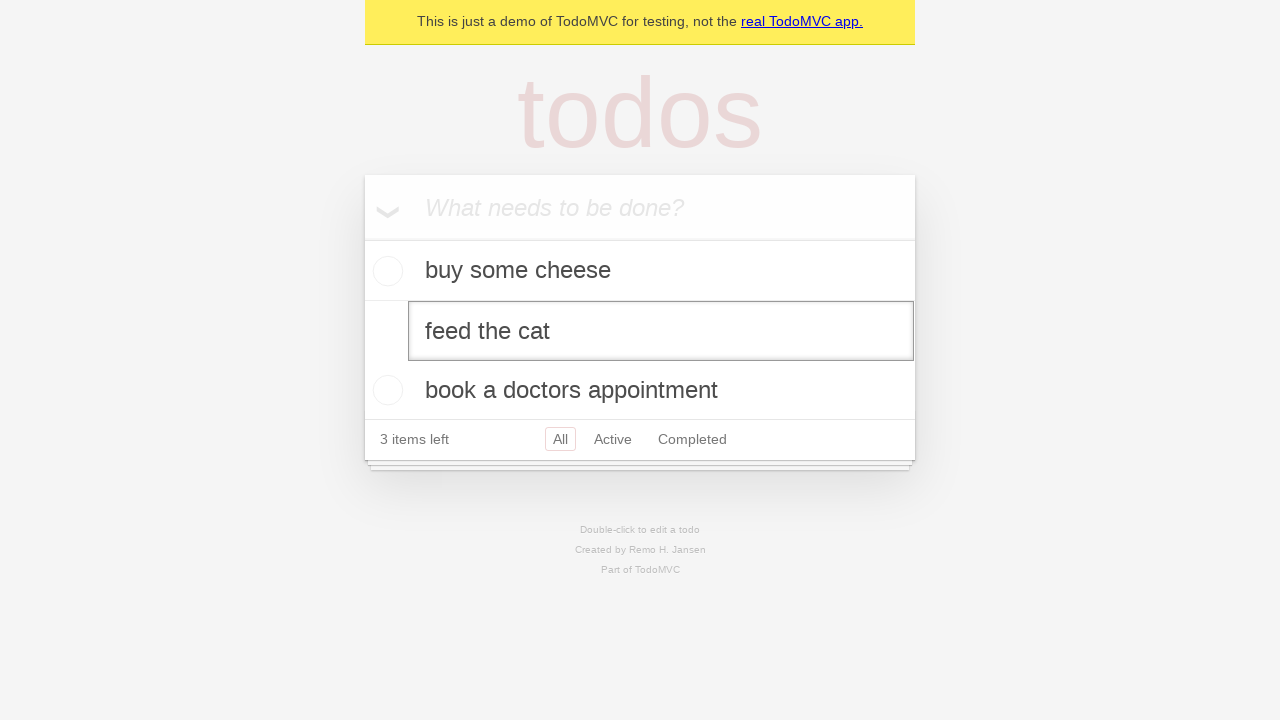

Updated second todo text to 'buy some sausages' on .todo-list li >> nth=1 >> .edit
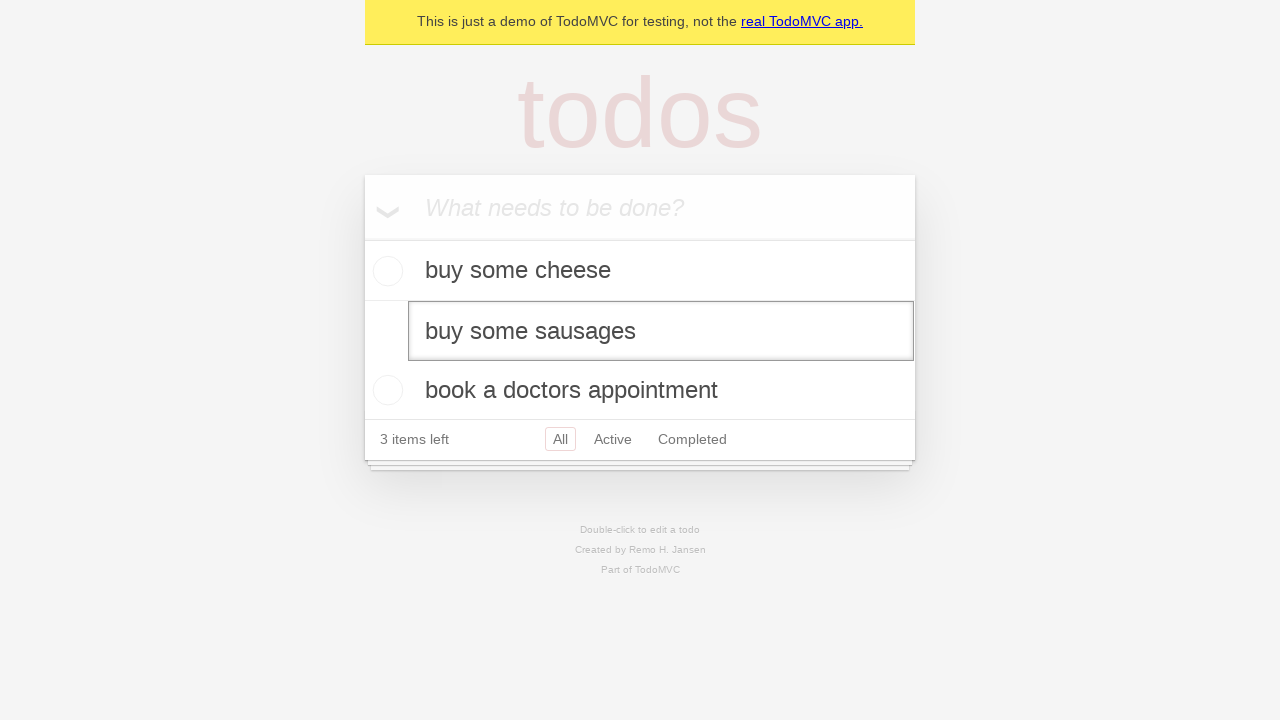

Dispatched blur event on edit input to trigger save
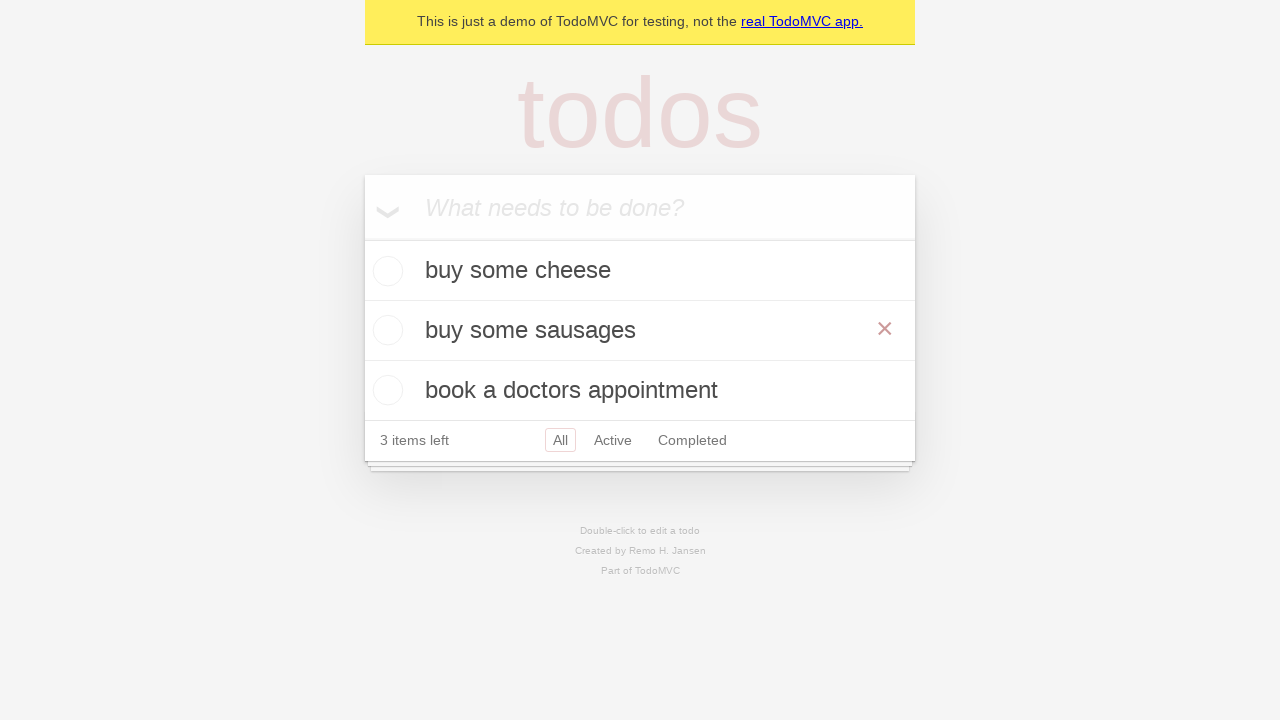

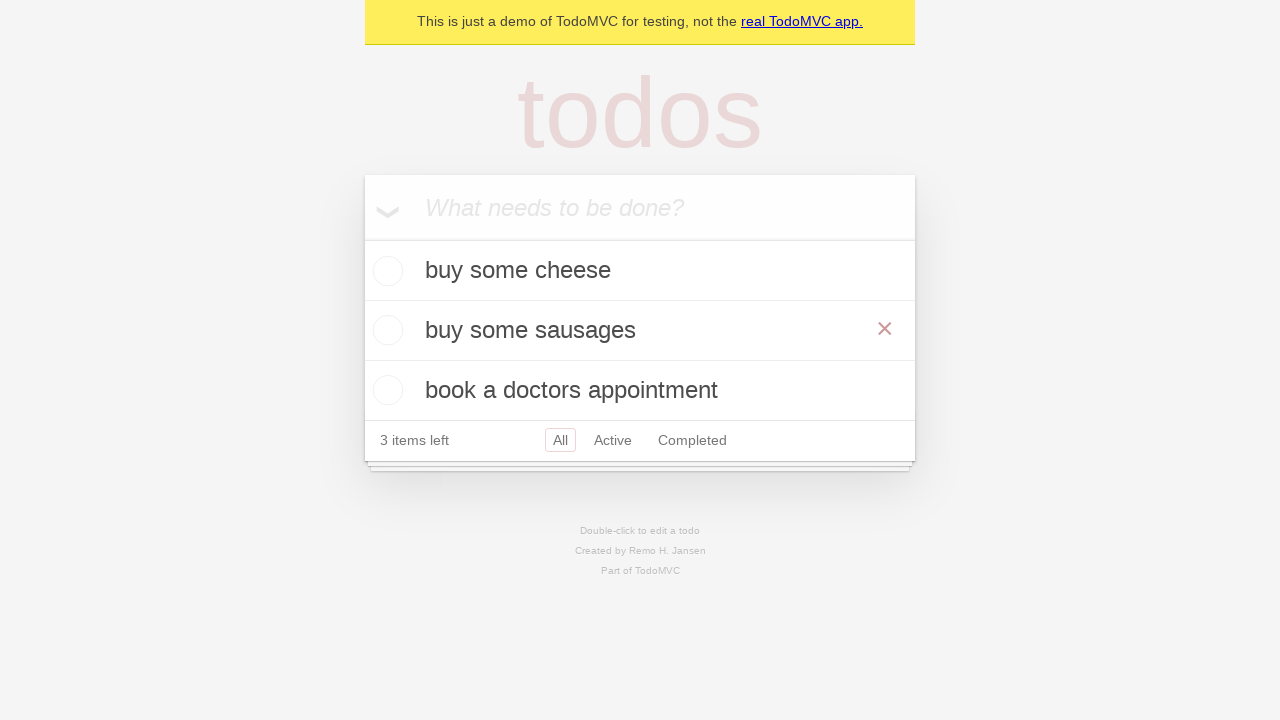